Navigates to the Nike India homepage and verifies the page loads successfully

Starting URL: https://www.nike.com/in/

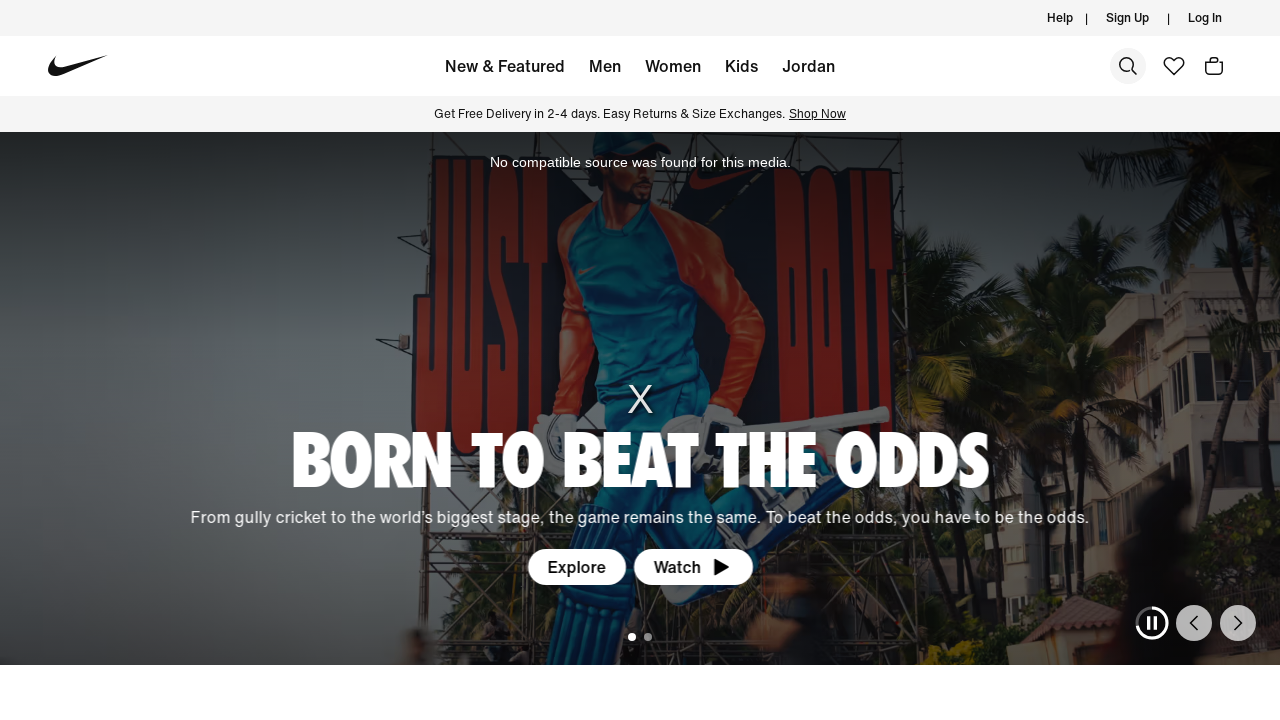

Waited for Nike India homepage to load (domcontentloaded state)
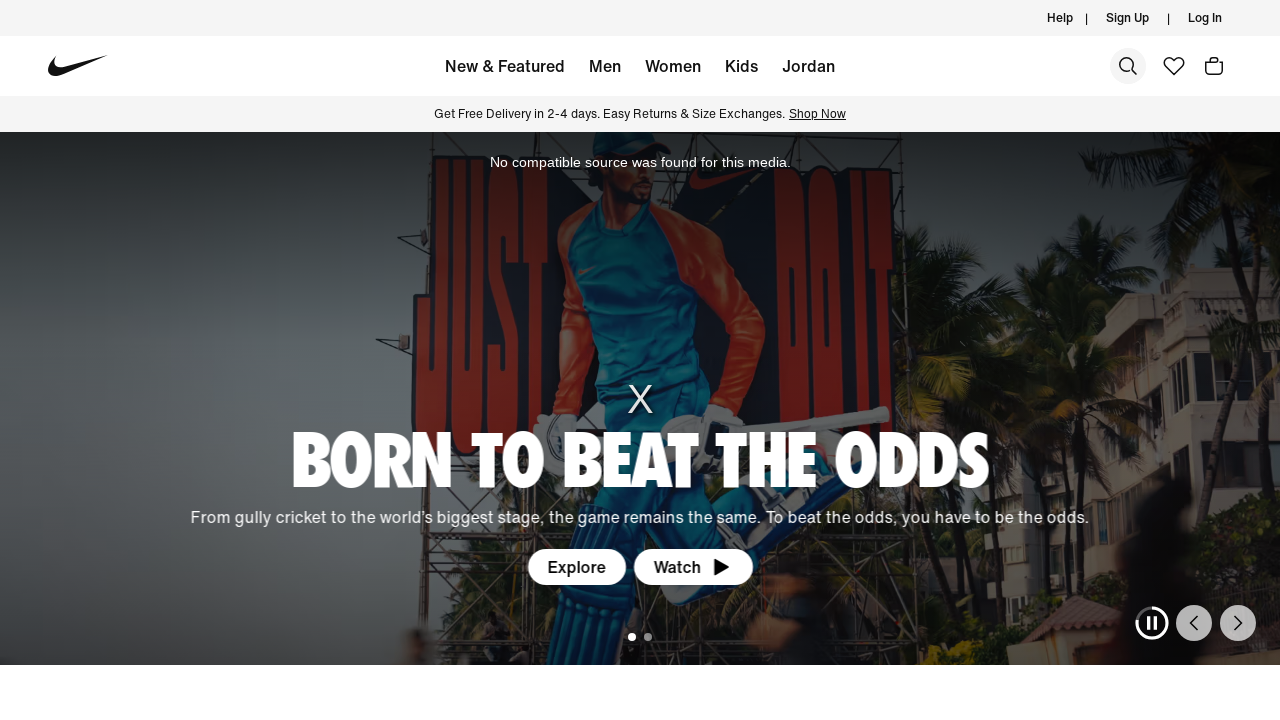

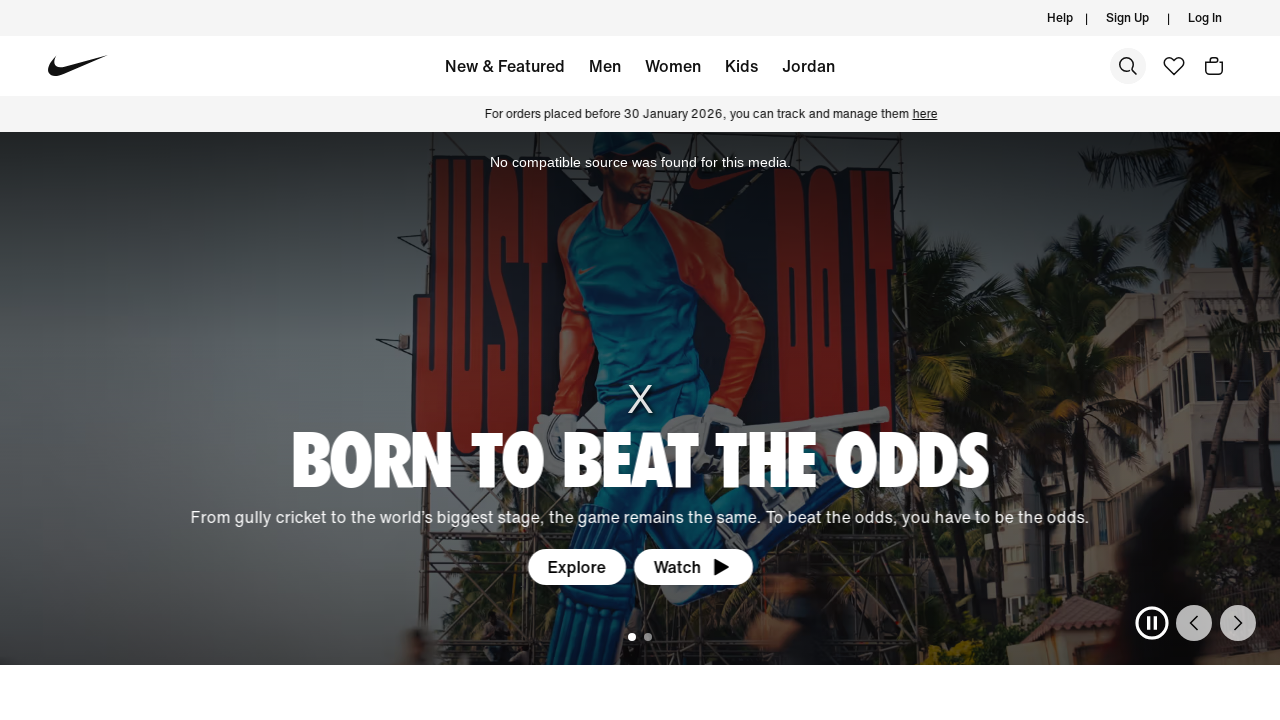